Tests drag and drop functionality by dragging an element and dropping it into a target container

Starting URL: https://grotechminds.com/drag-and-drop/

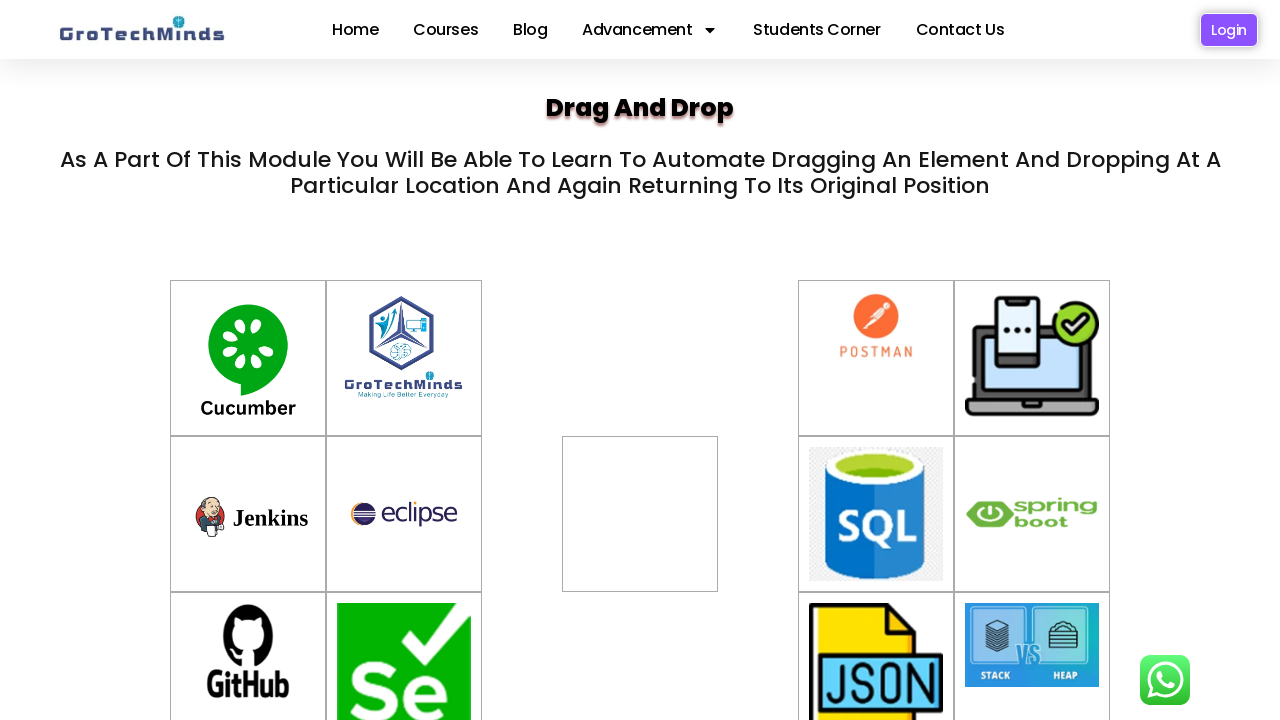

Located draggable element with id 'drag6'
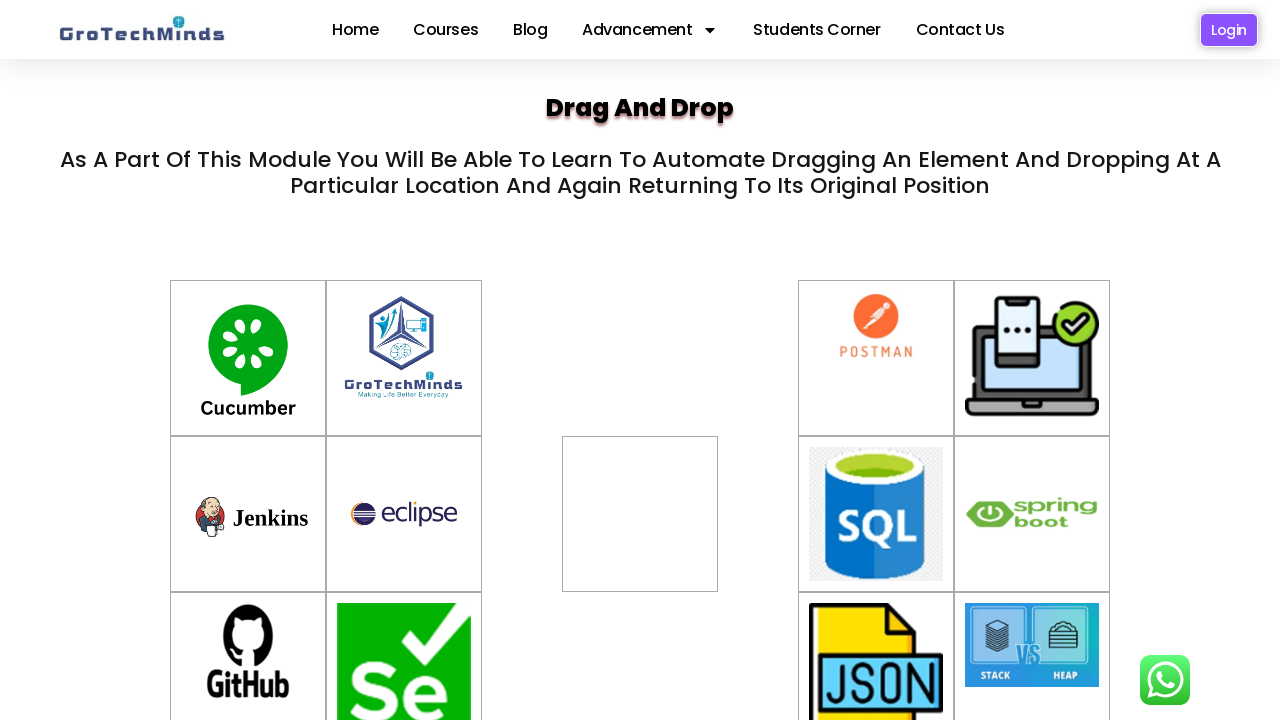

Located drop target element with id 'div2'
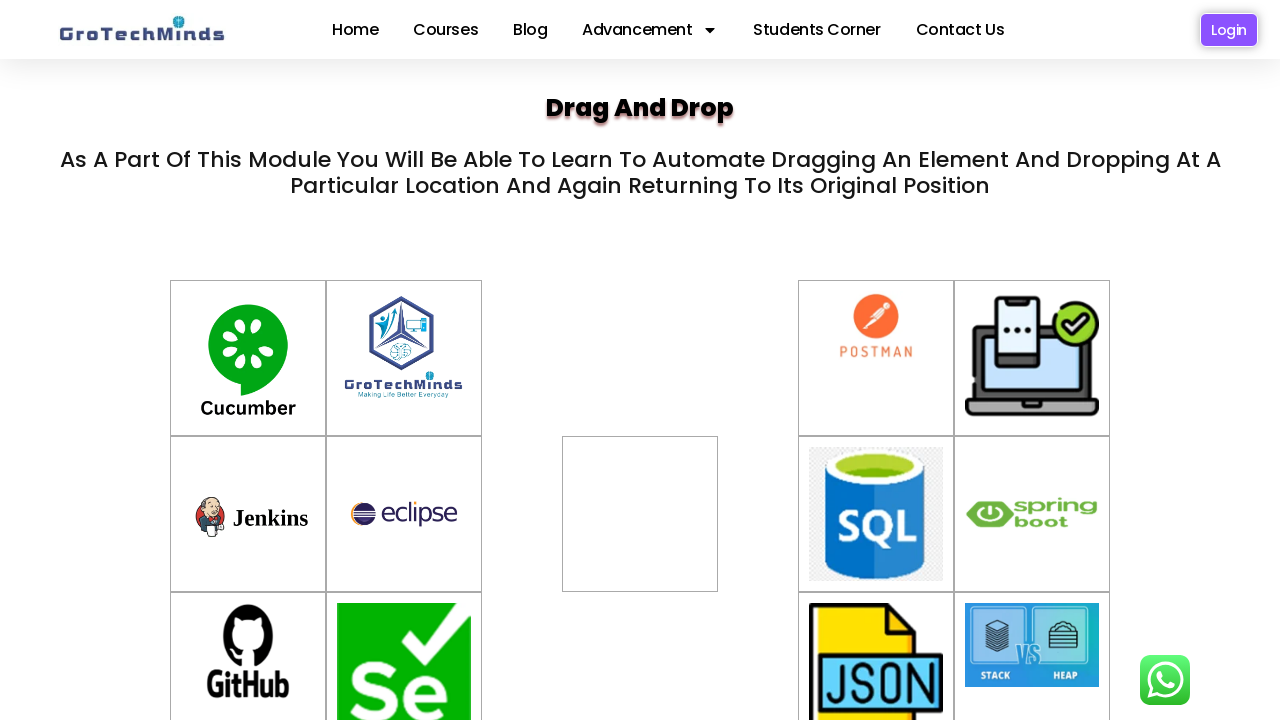

Dragged element from source and dropped it into target container at (640, 498)
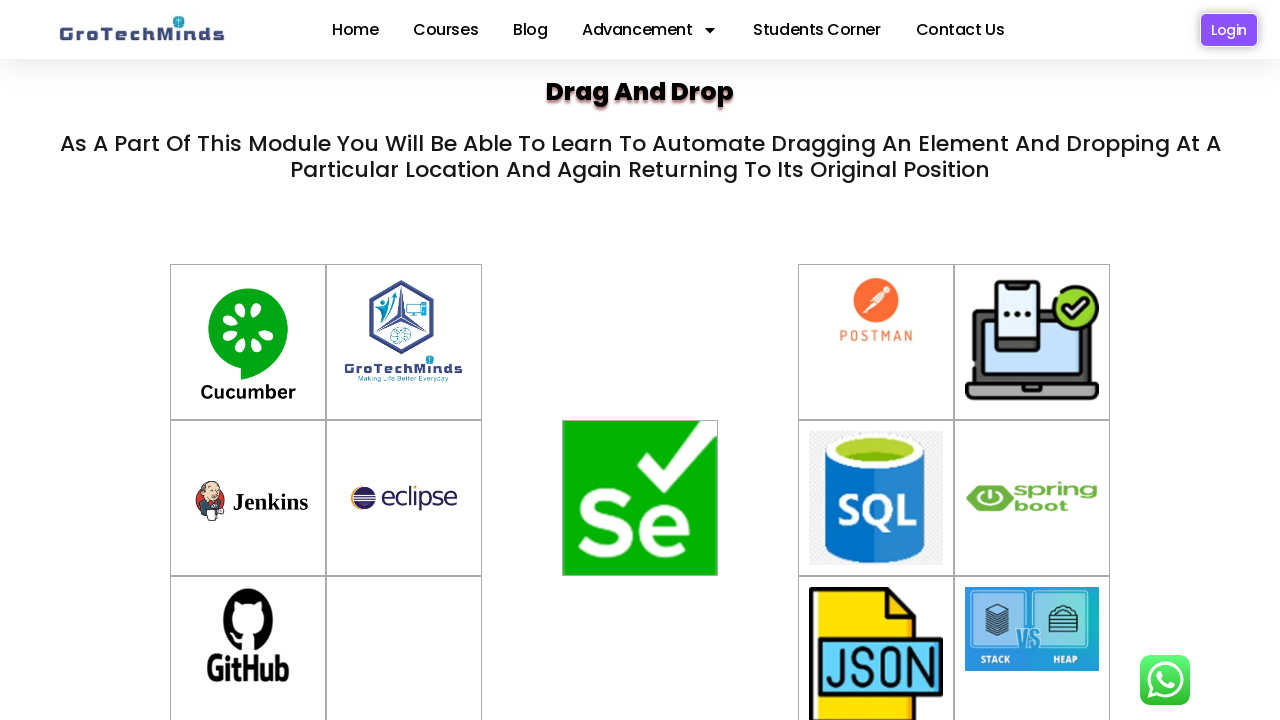

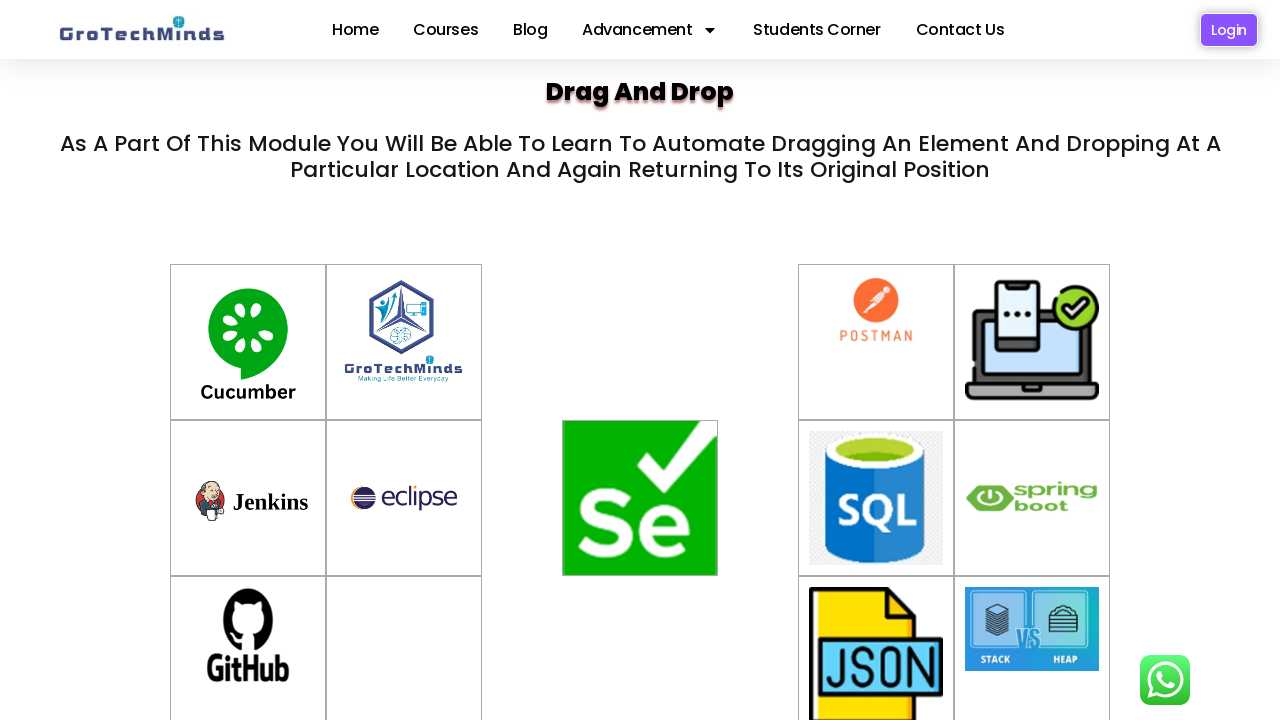